Tests the percentage calculator functionality by navigating to the percentage calculator page, entering values (20% of 120000), and verifying the calculation result is correct.

Starting URL: https://www.calculator.net

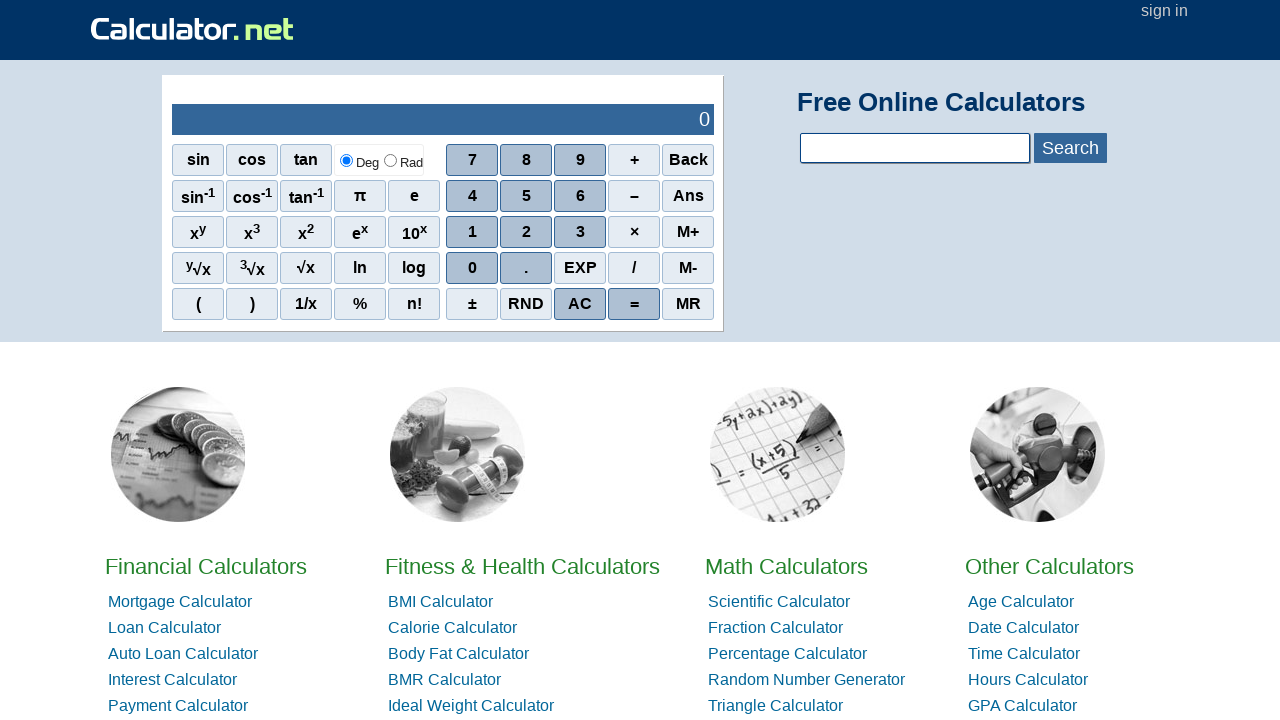

Clicked on Percentage Calculator link at (788, 654) on text=Percentage Calculator
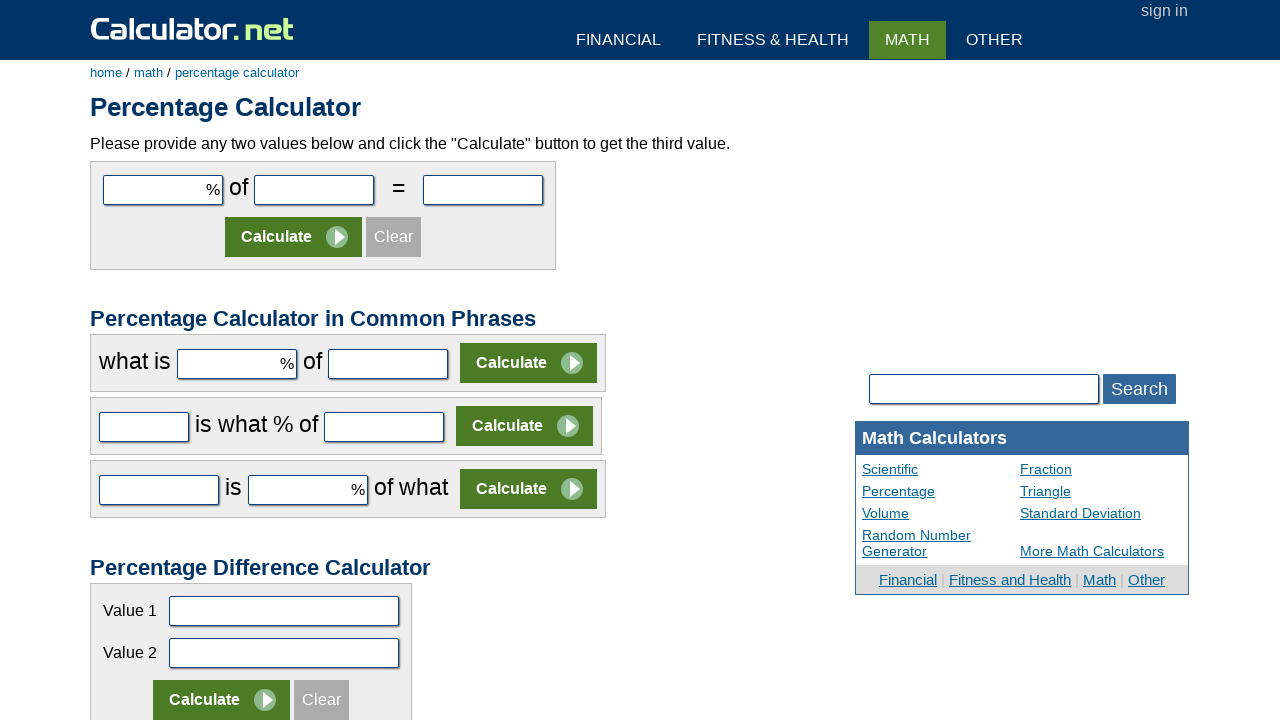

Verified page title is 'Percentage Calculator'
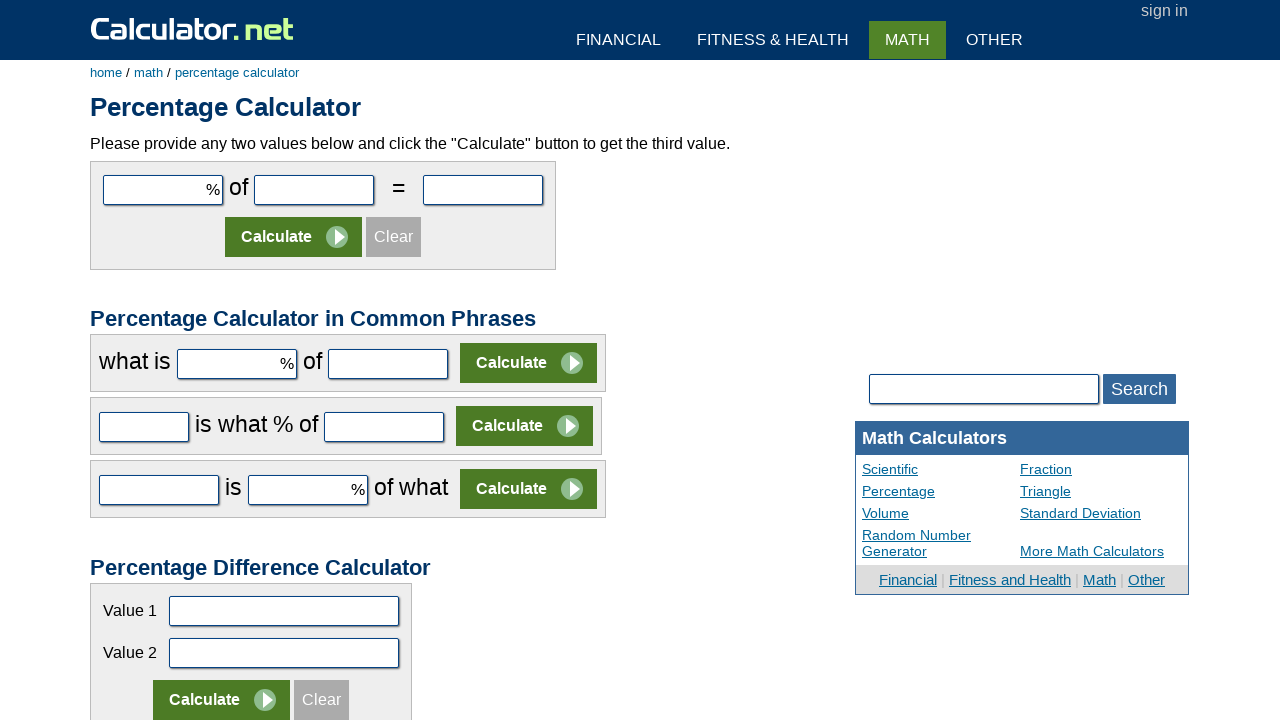

Entered 20 in the percentage field on input[name='cpar1']
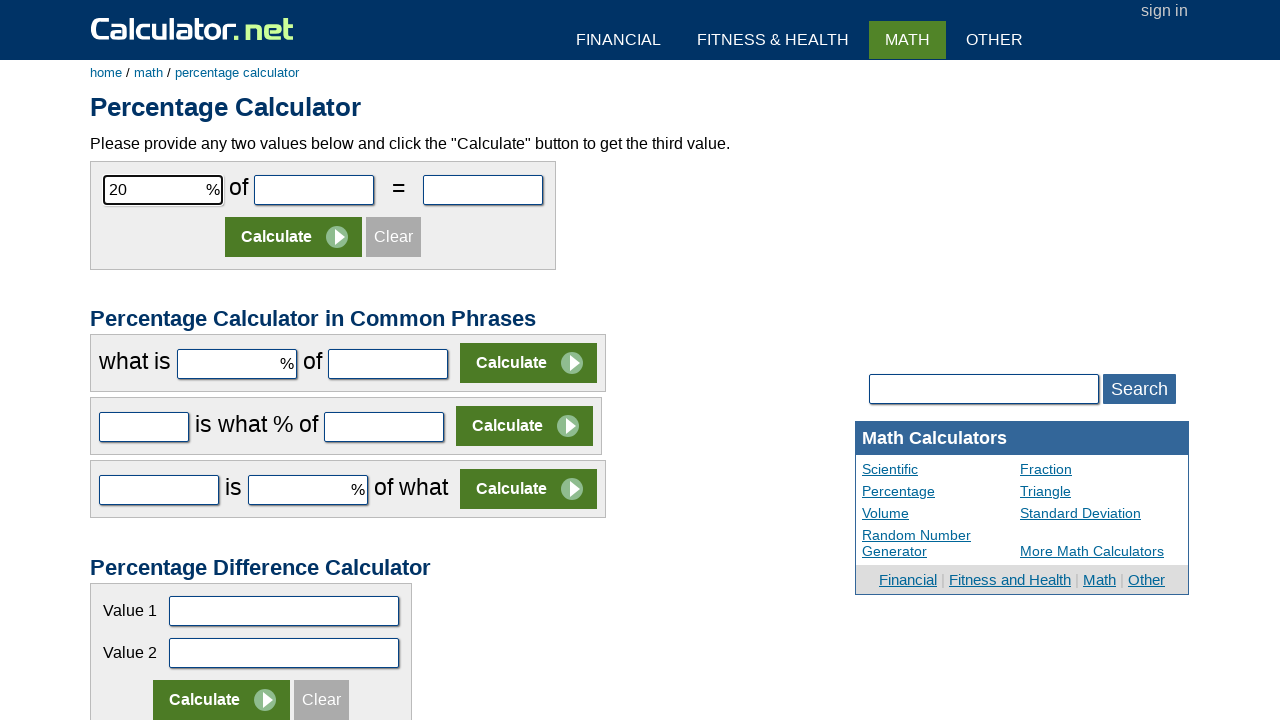

Entered 120000 in the value field on input#cpar2
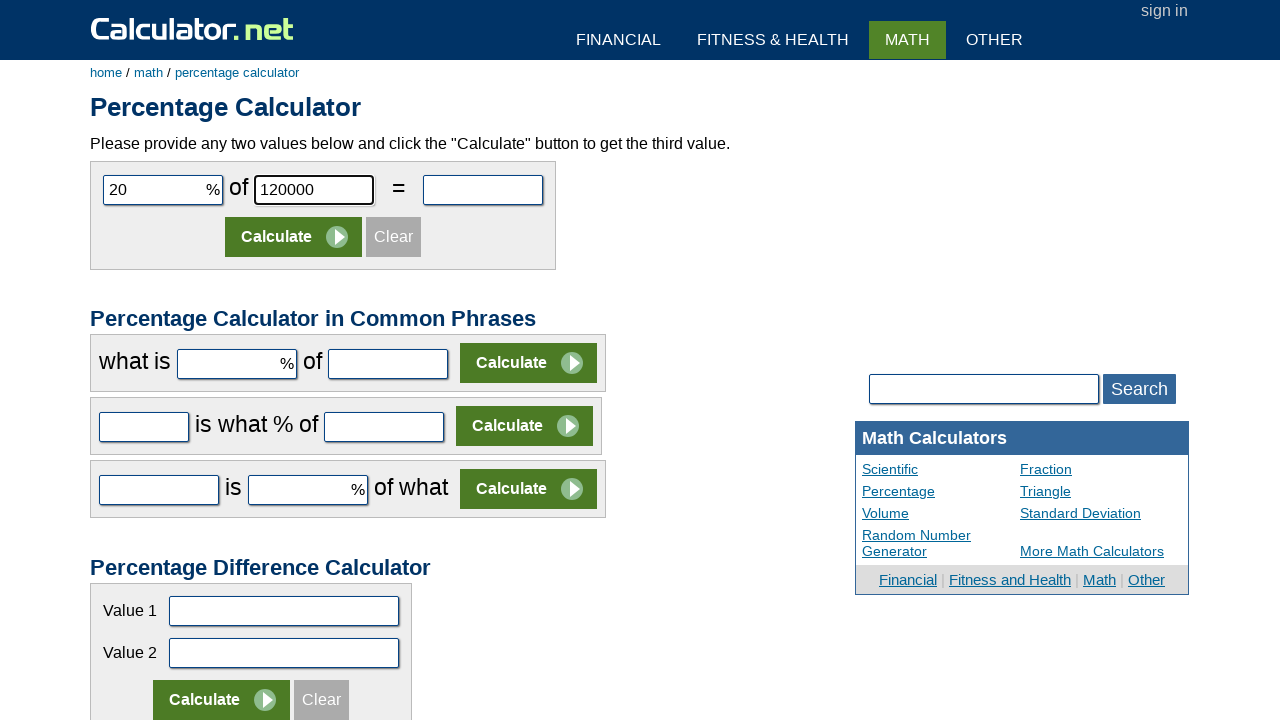

Pressed Enter to calculate the percentage on input#cpar2
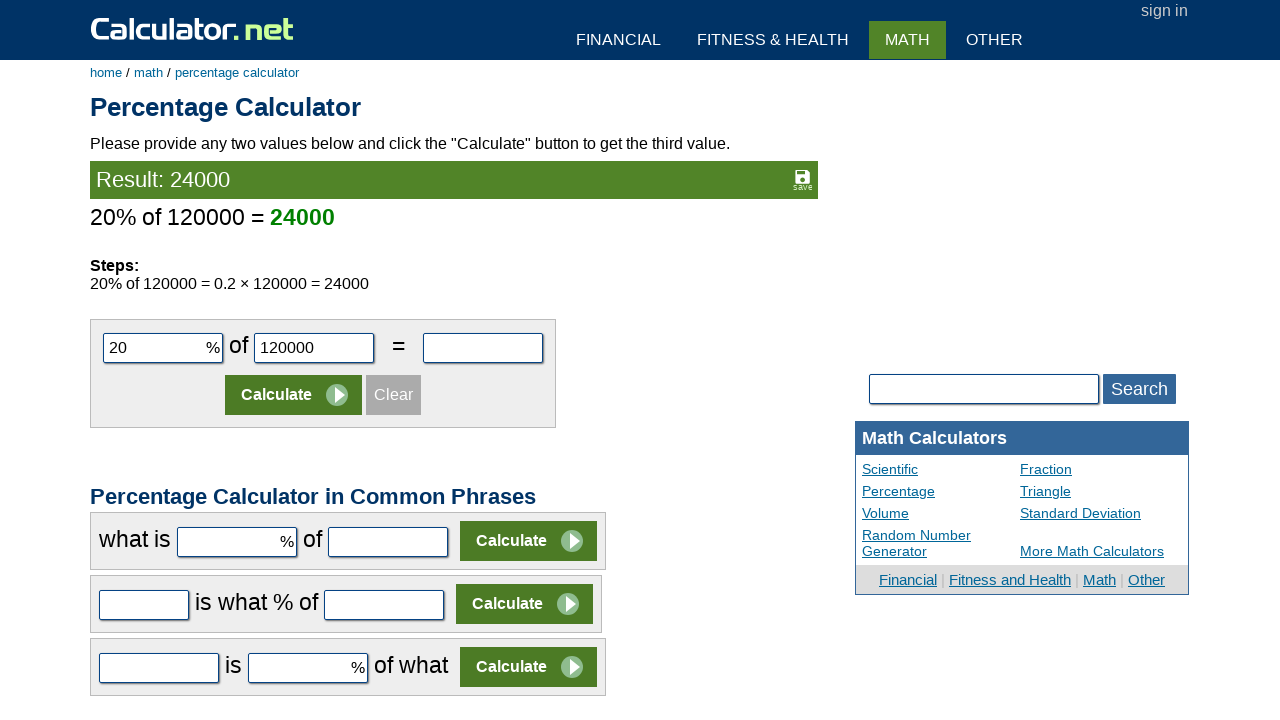

Result element loaded and visible
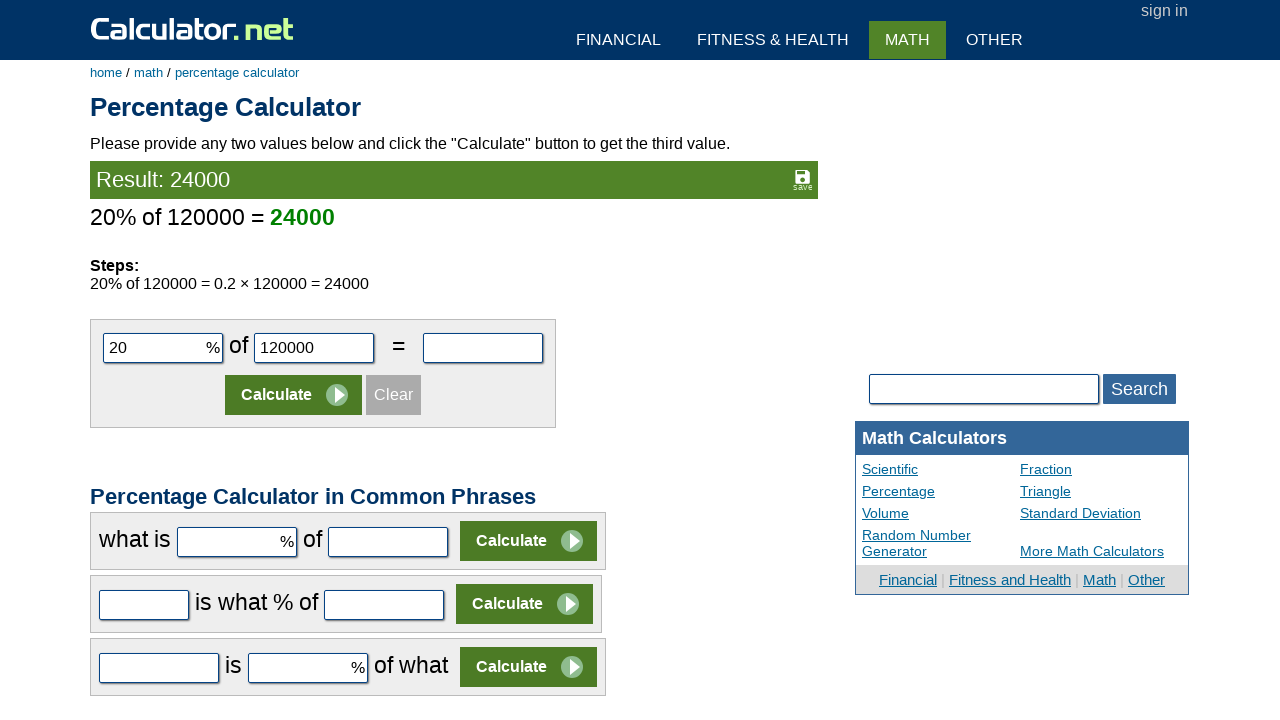

Located the result element
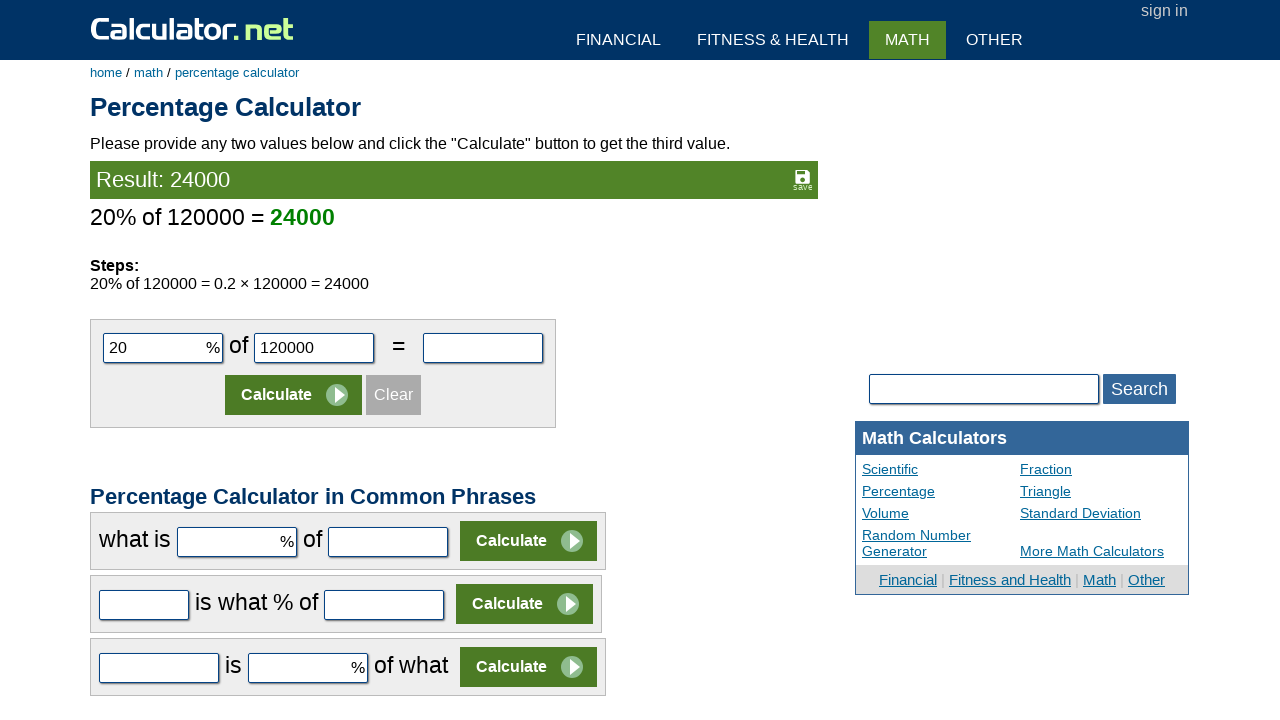

Retrieved result text content
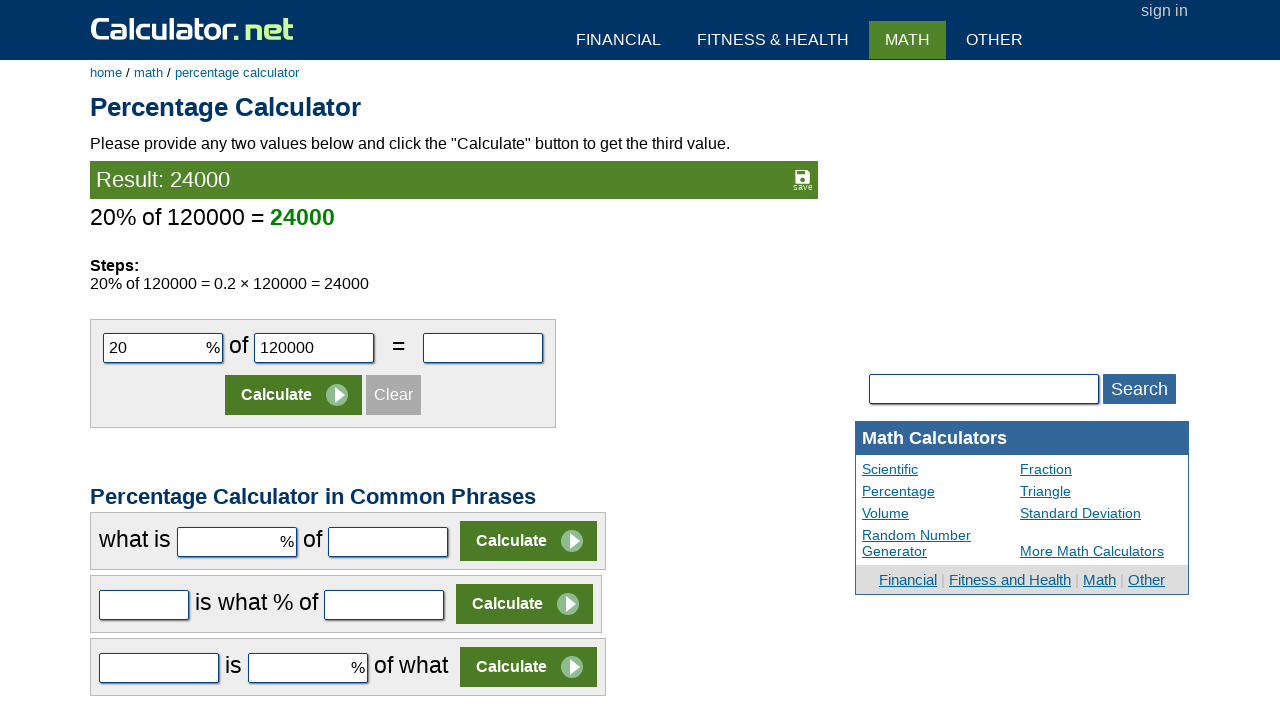

Verified calculation result is correct (24000)
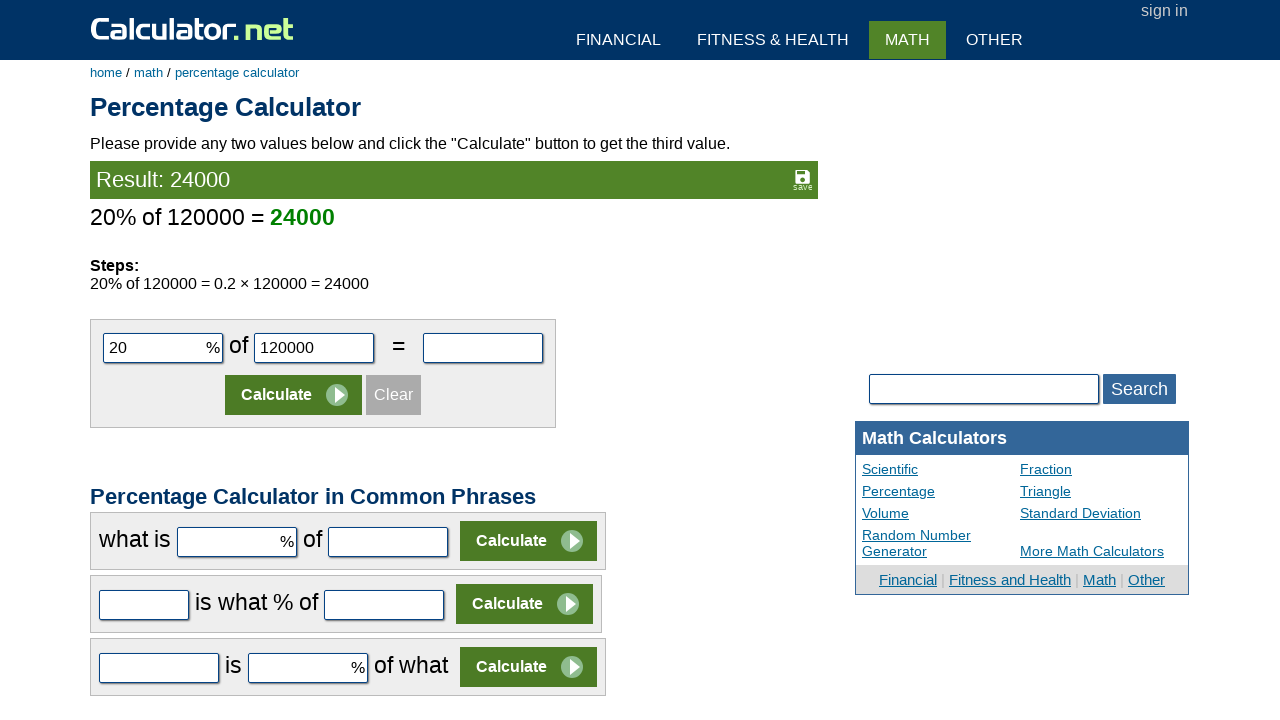

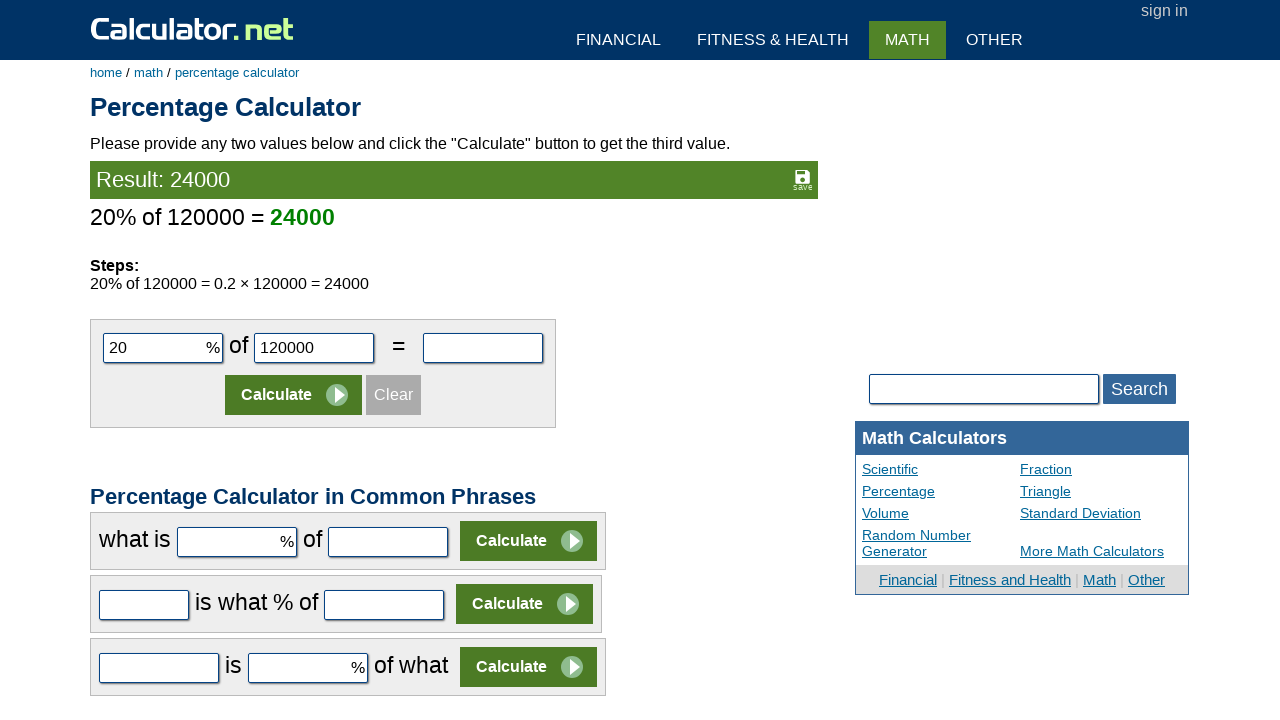